Tests locating and clicking an element by its ID attribute, then verifies navigation to the success page

Starting URL: https://ultimateqa.com/simple-html-elements-for-automation/

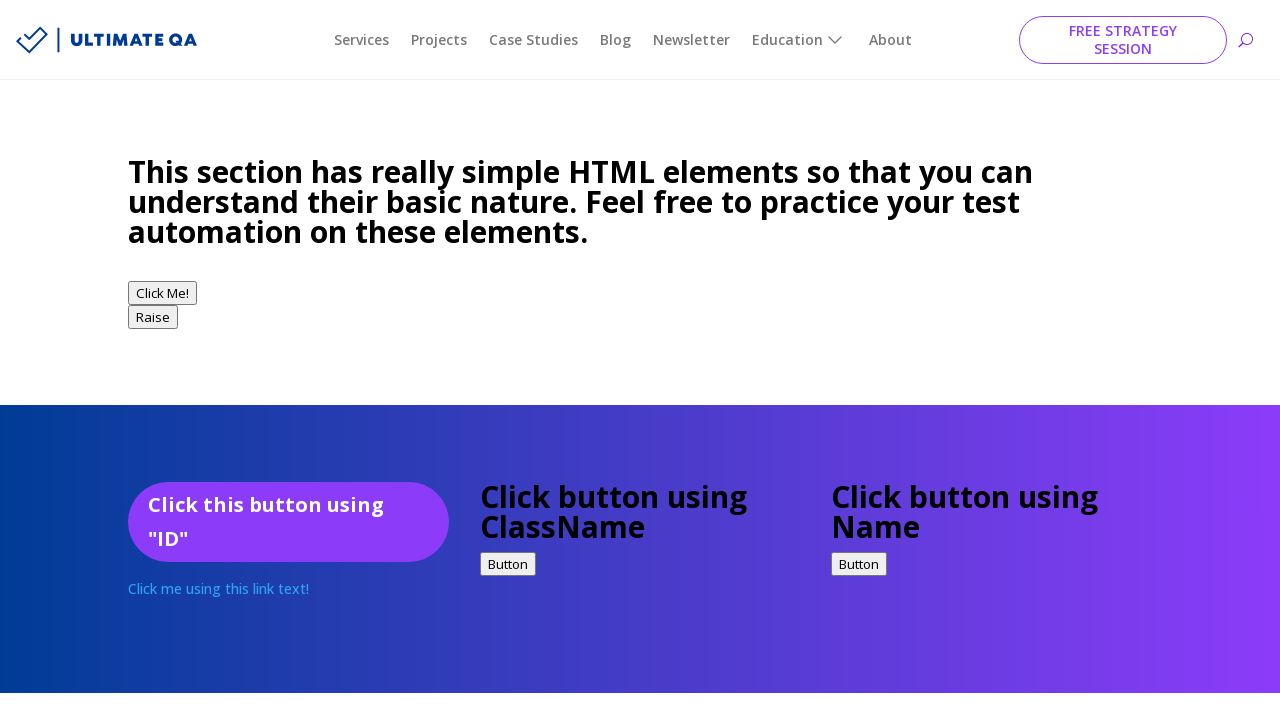

Clicked element with ID 'simpleElementsLink' at (169, 361) on #simpleElementsLink
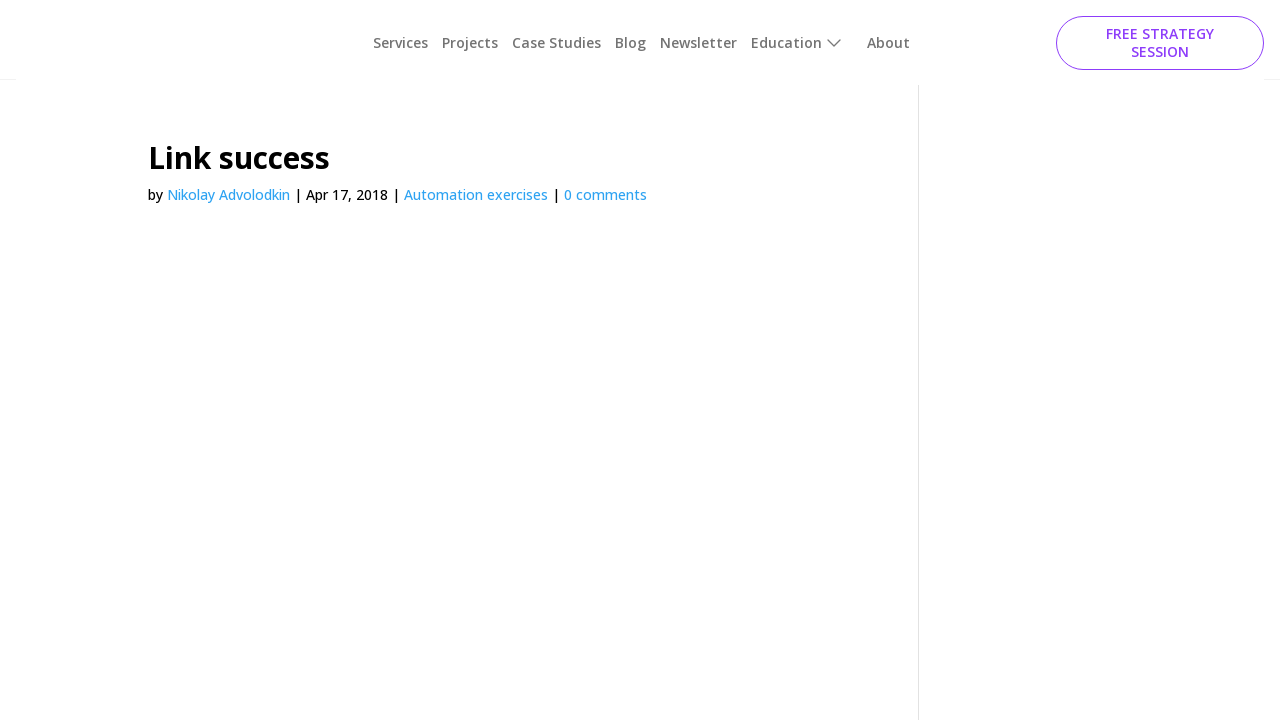

Waited for page to load (domcontentloaded)
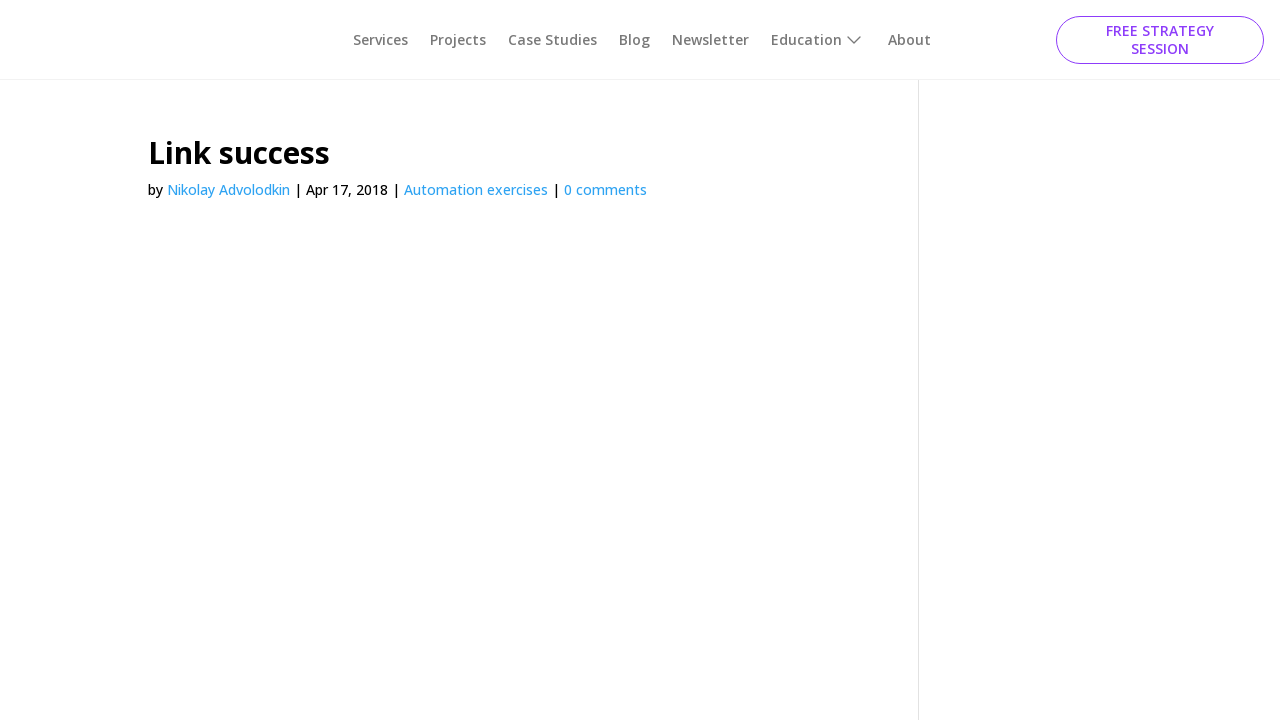

Verified page title is 'Link success - Ultimate QA'
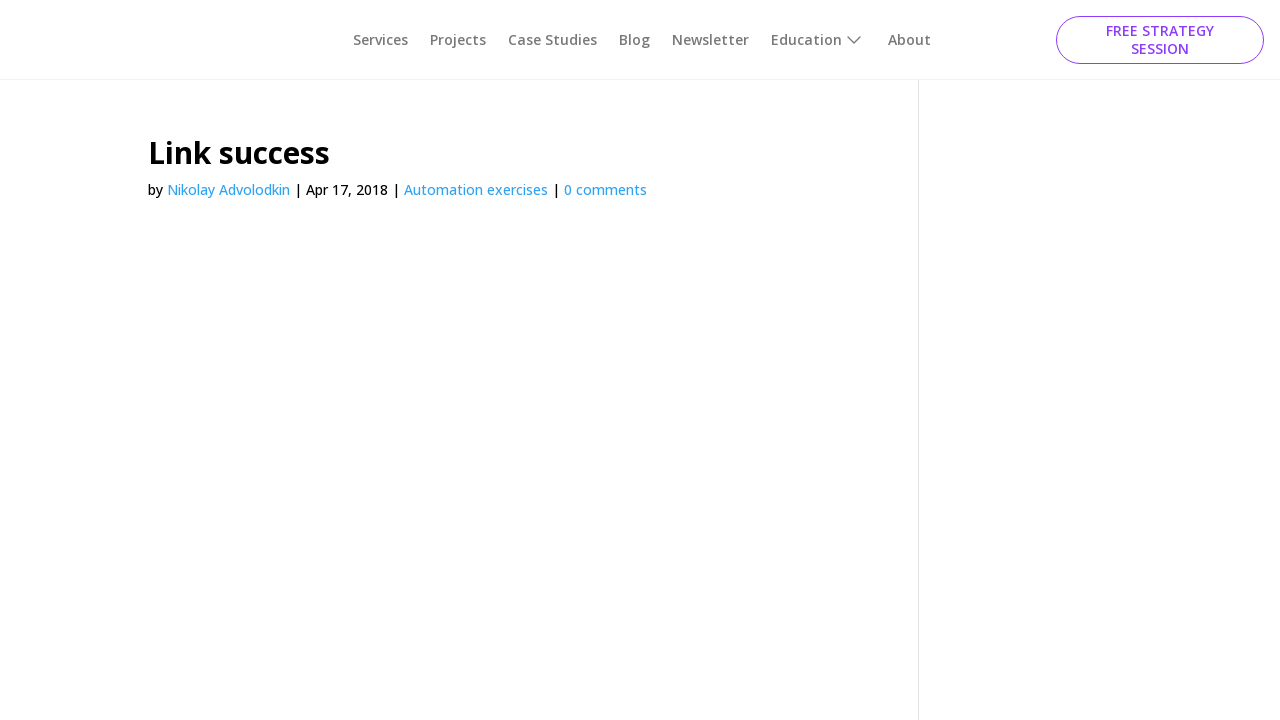

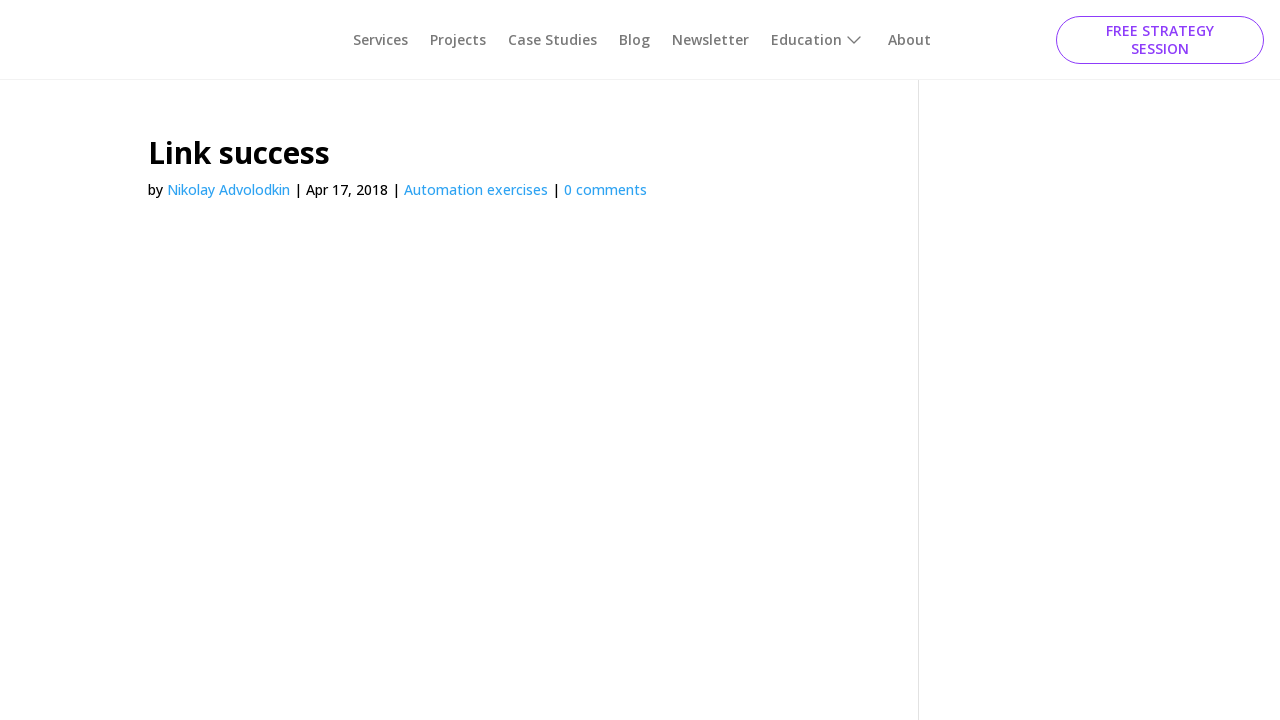